Tests cookie editing functionality by getting an existing cookie named "username", creating an edited version with a new value, adding it back, verifying the change, and clicking the refresh cookies button.

Starting URL: https://bonigarcia.dev/selenium-webdriver-java/cookies.html

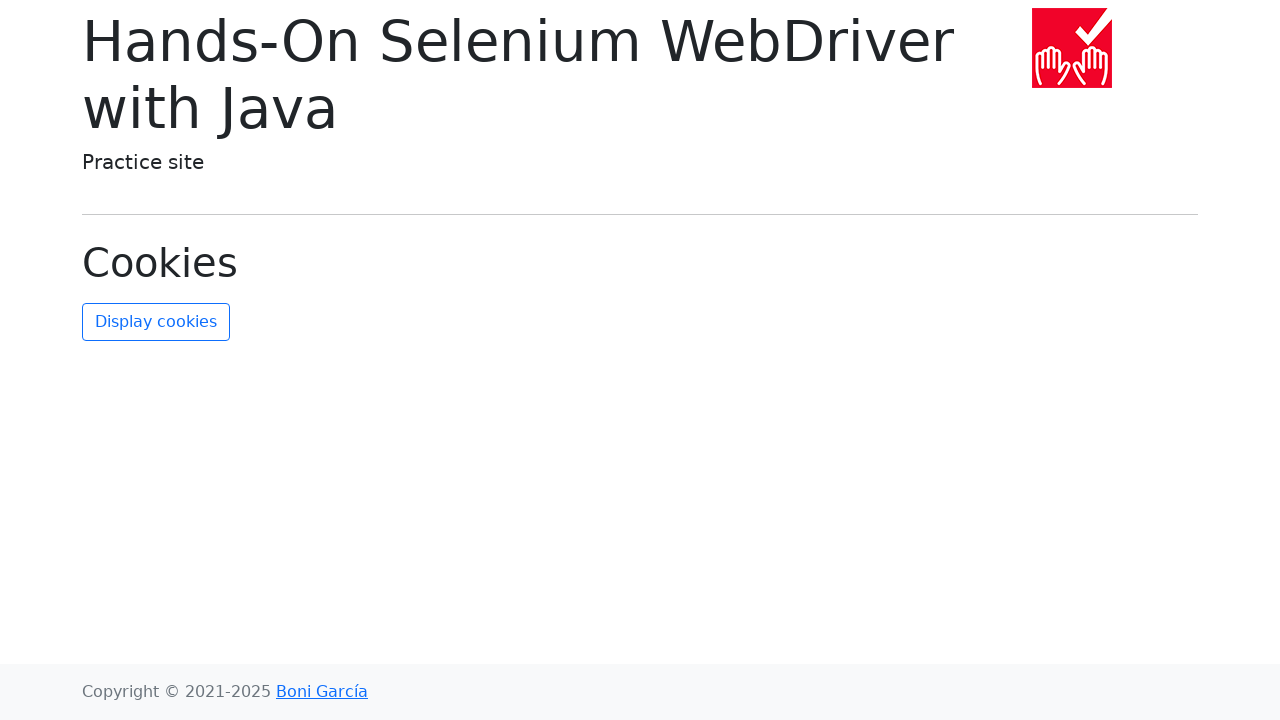

Retrieved all cookies from context
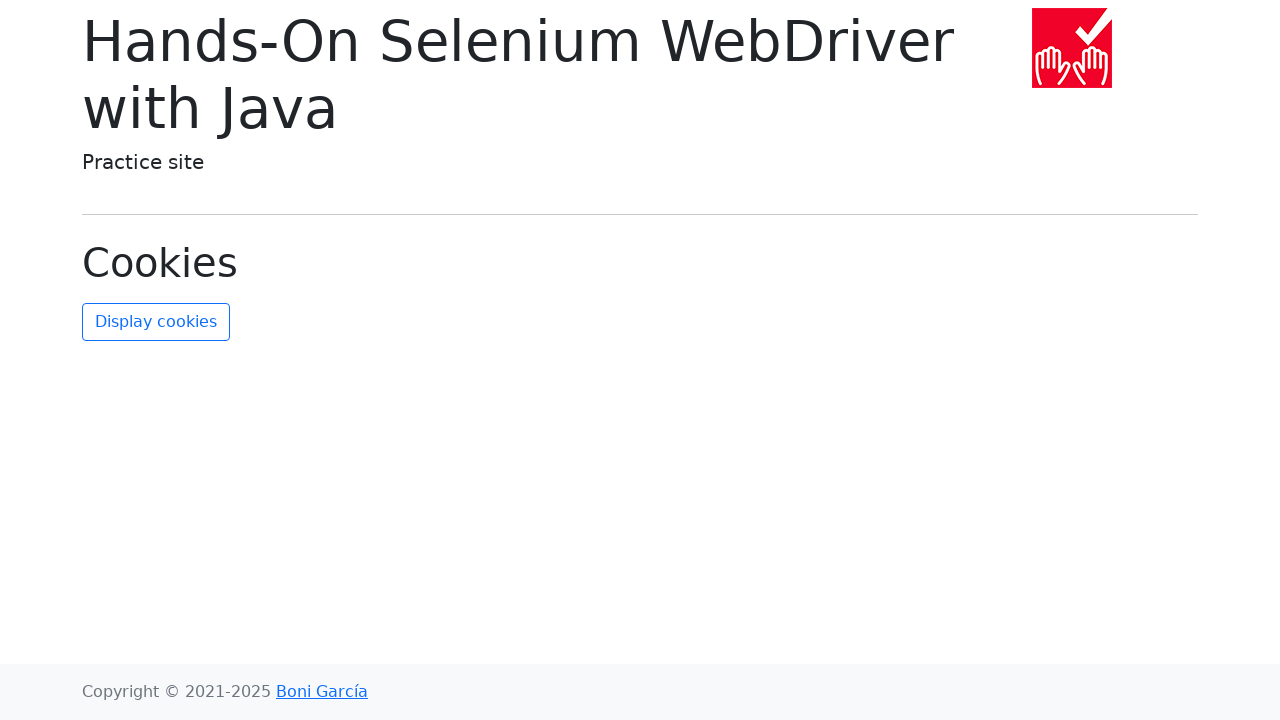

Found existing 'username' cookie in context
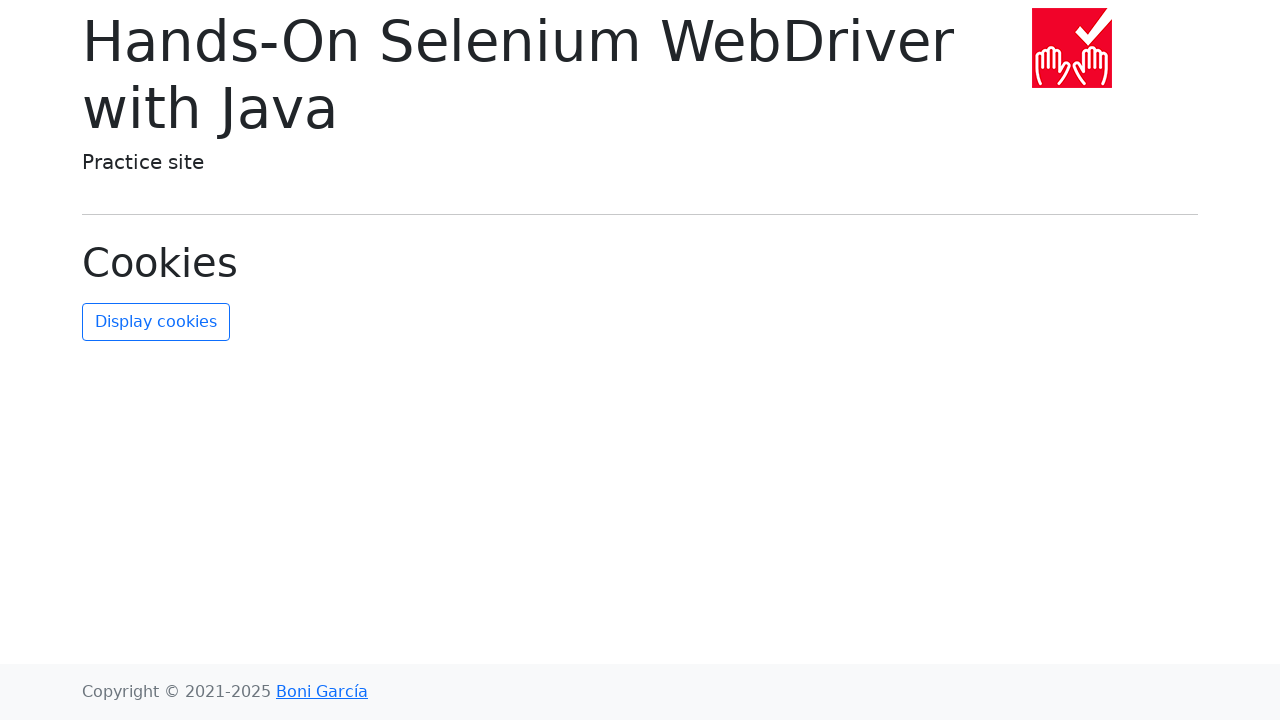

Added edited cookie with new value 'new-value'
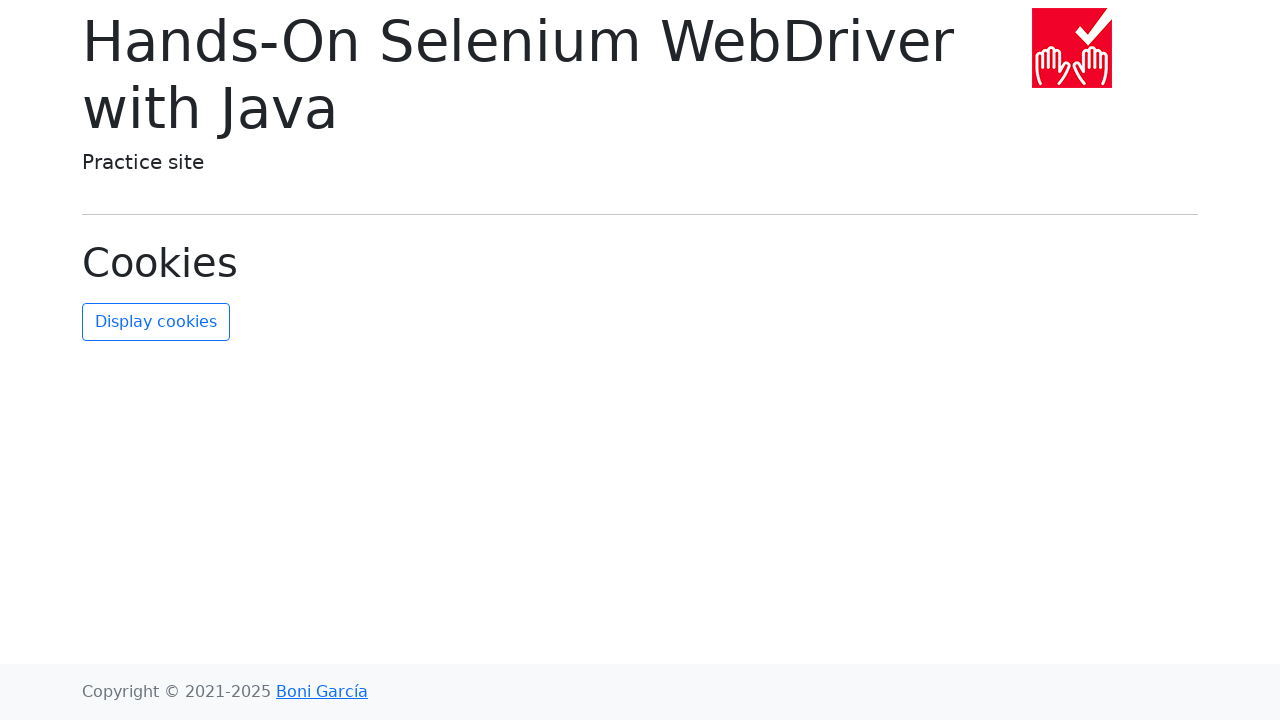

Retrieved updated cookies from context
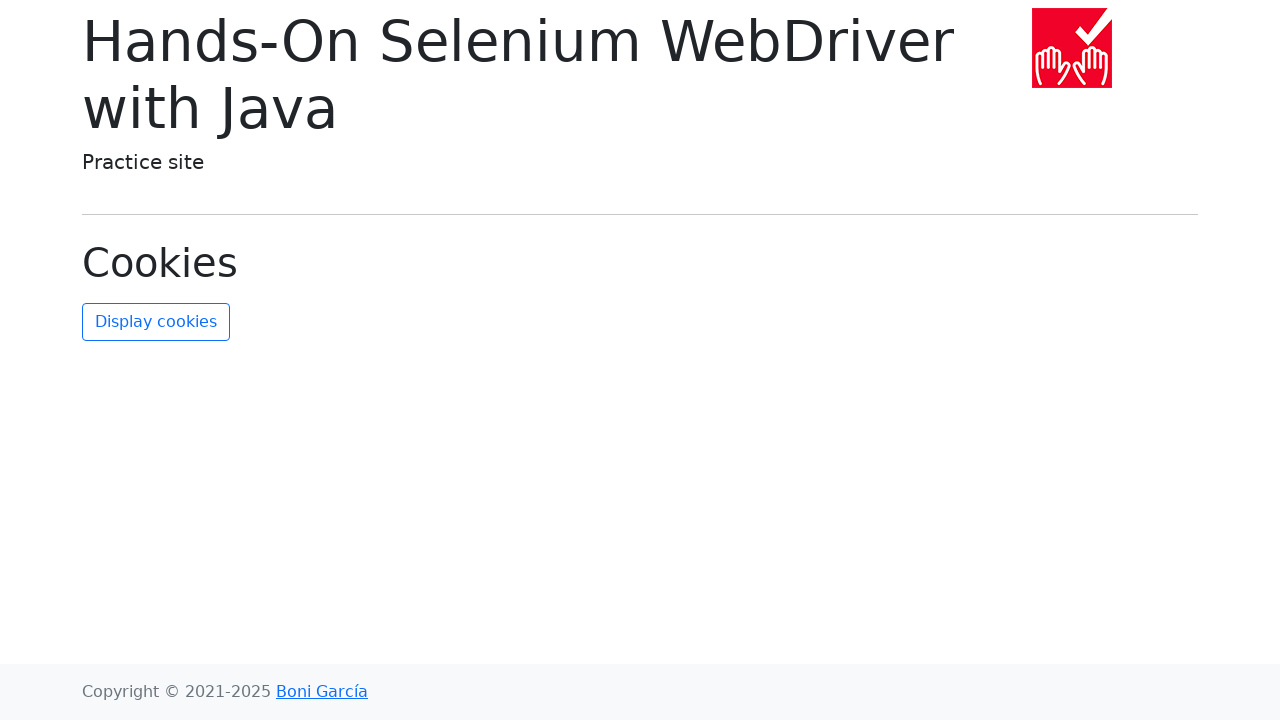

Verified 'username' cookie value is 'new-value'
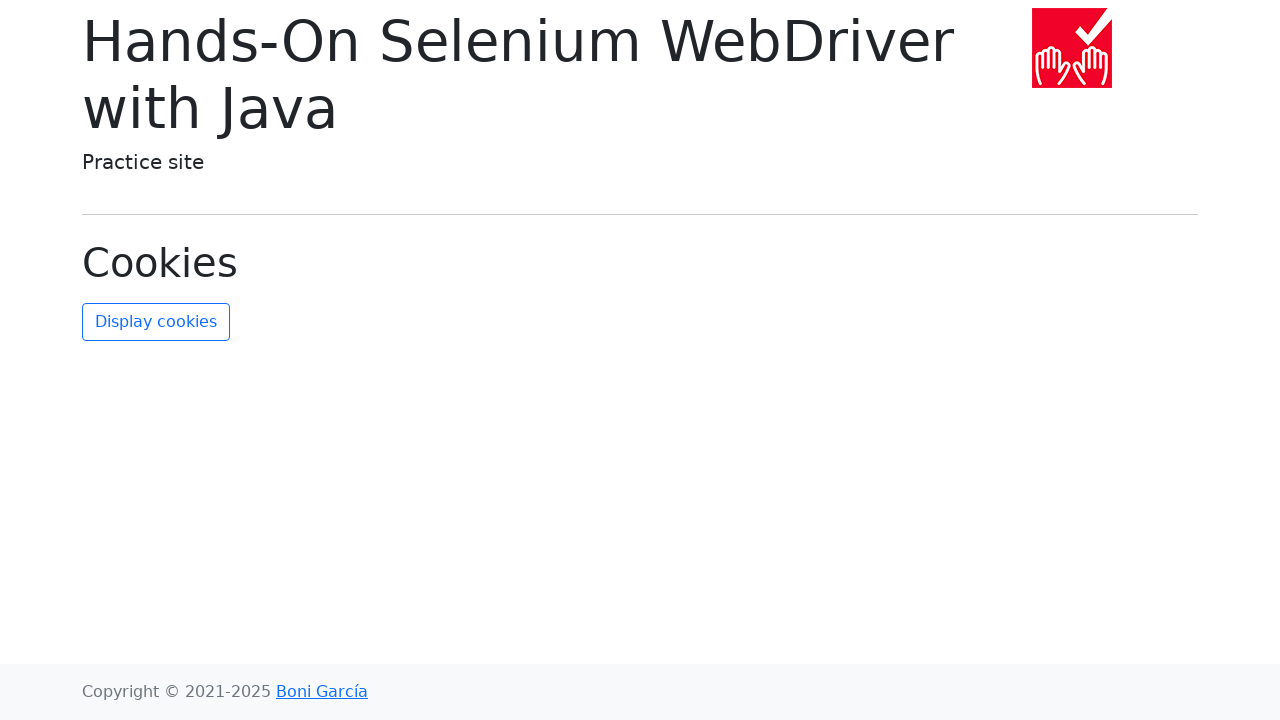

Clicked refresh cookies button at (156, 322) on #refresh-cookies
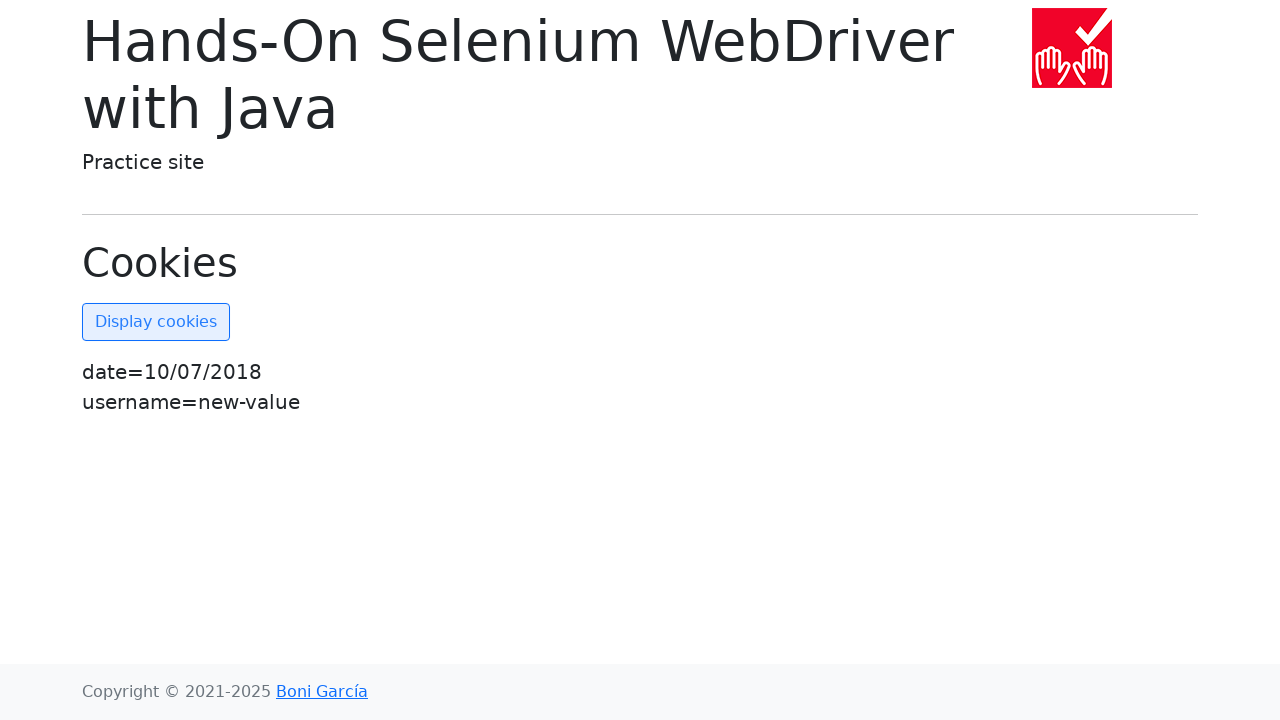

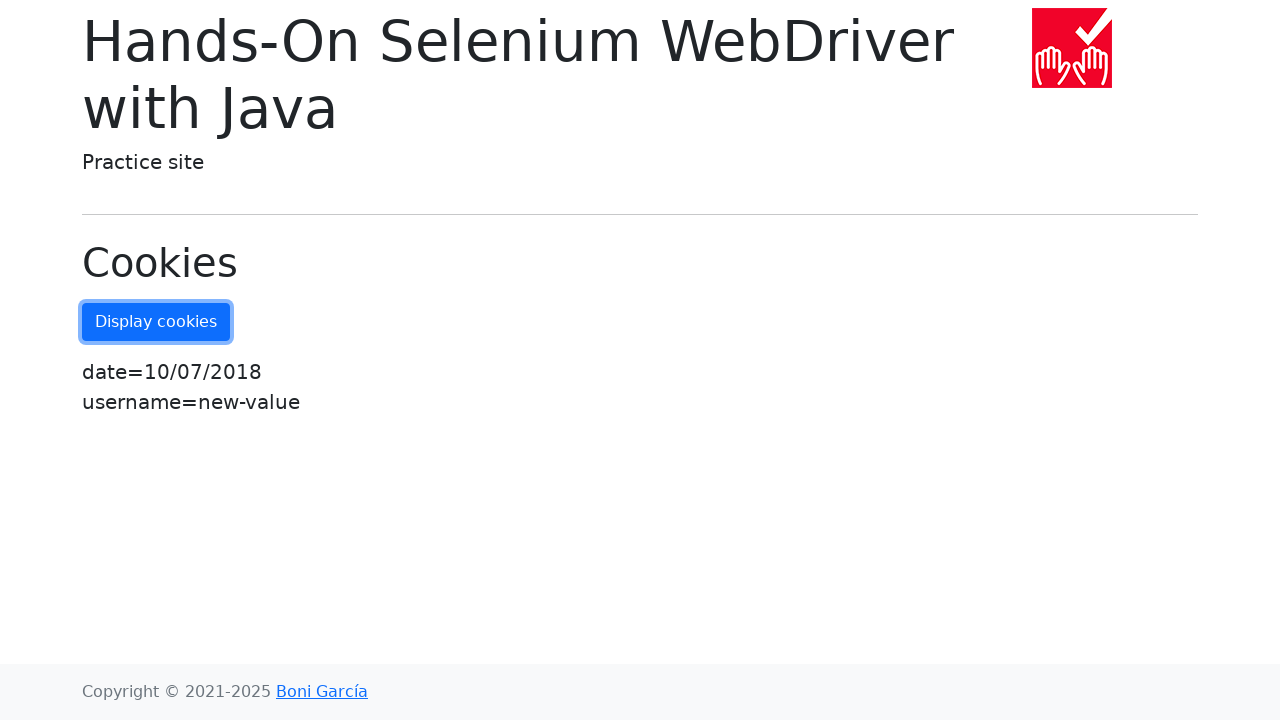